Tests that entering a username but leaving password empty shows the appropriate error message "Password is required"

Starting URL: https://www.saucedemo.com

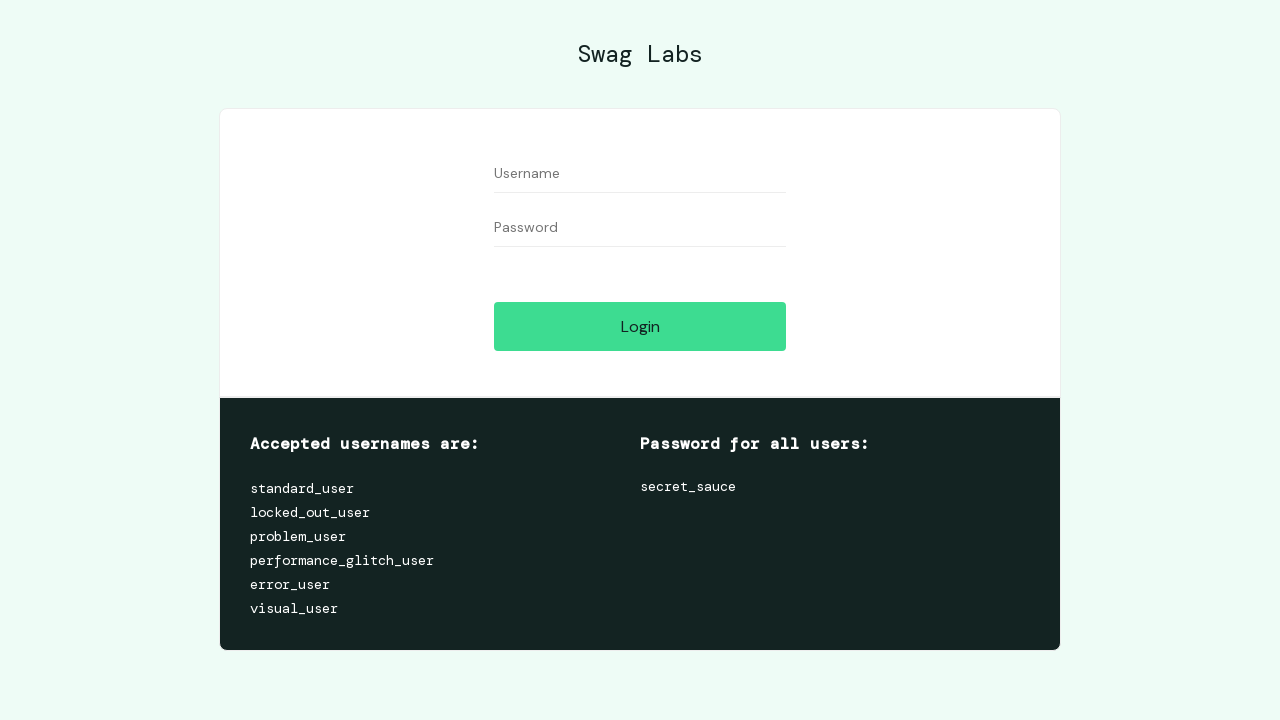

Username input field is visible
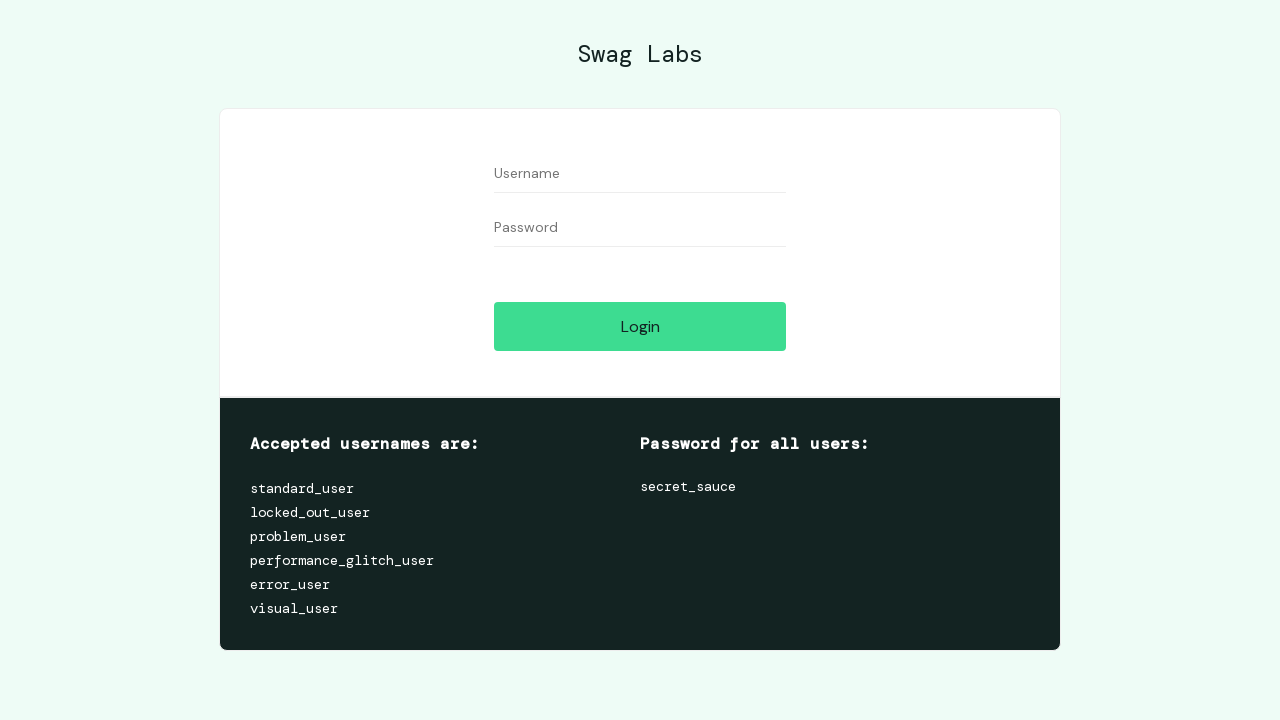

Filled username field with 'standard_user' on #user-name
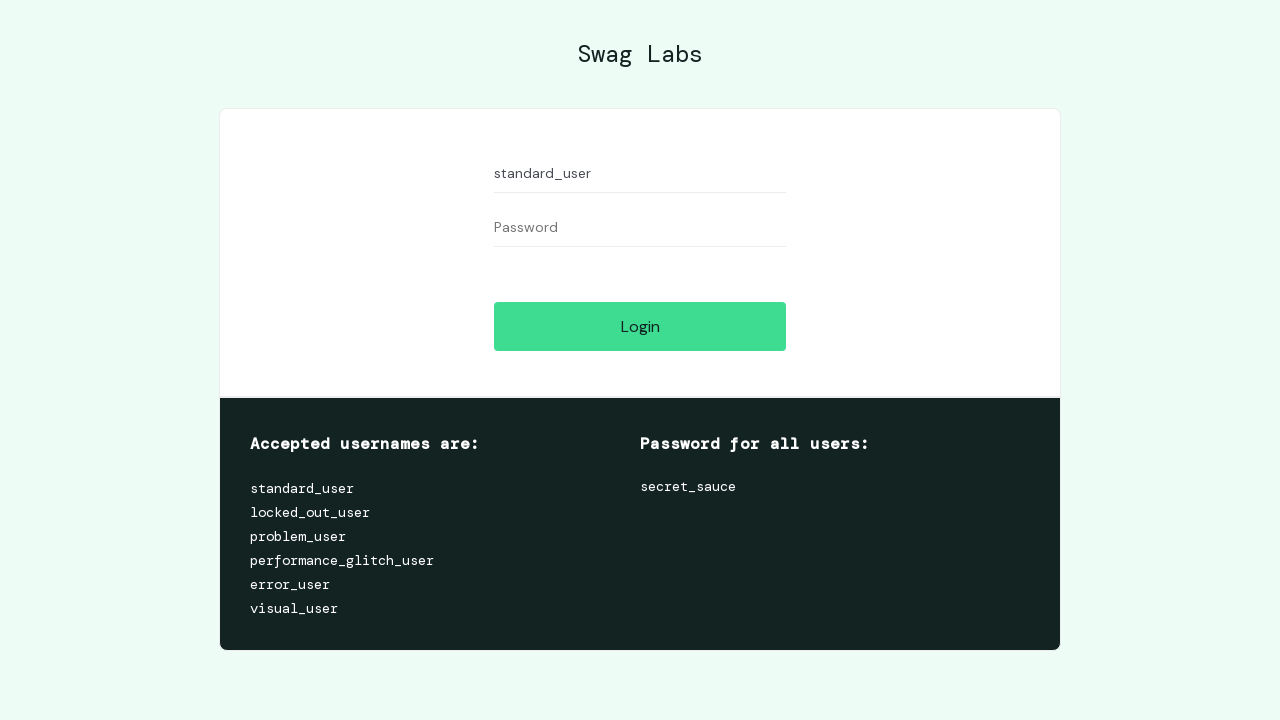

Clicked login button without entering password at (640, 326) on #login-button
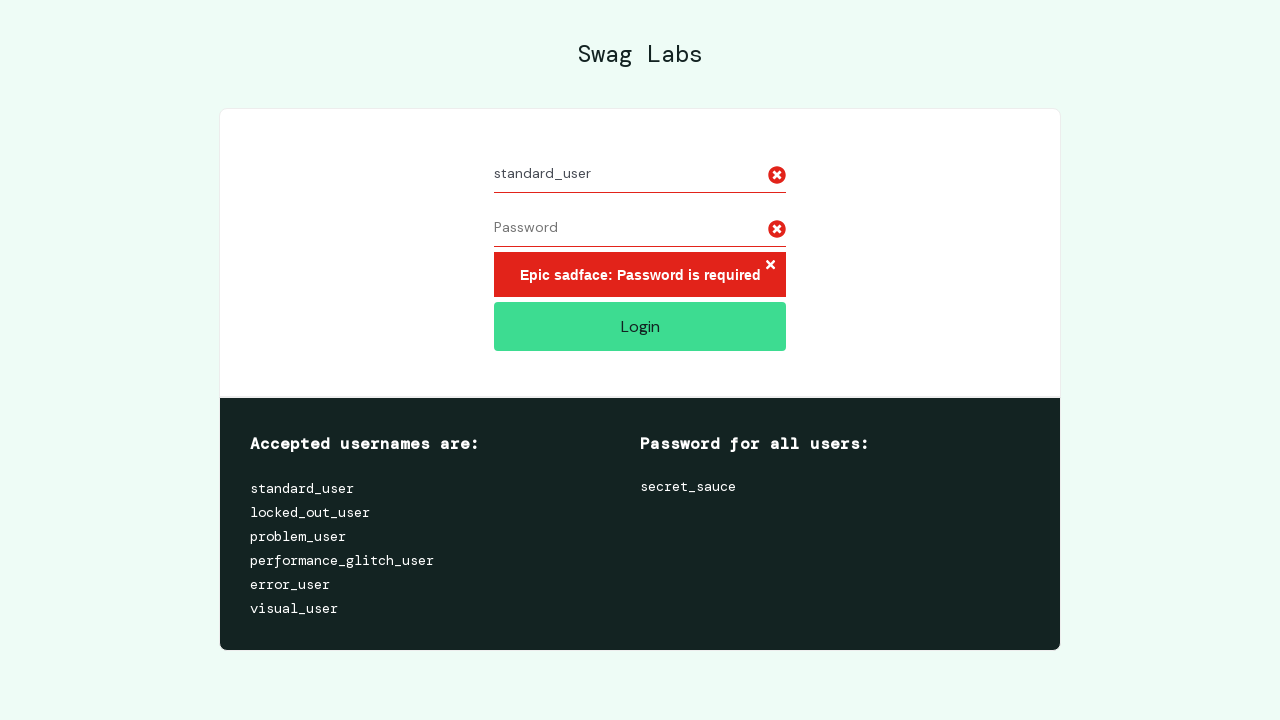

Error message appeared on screen
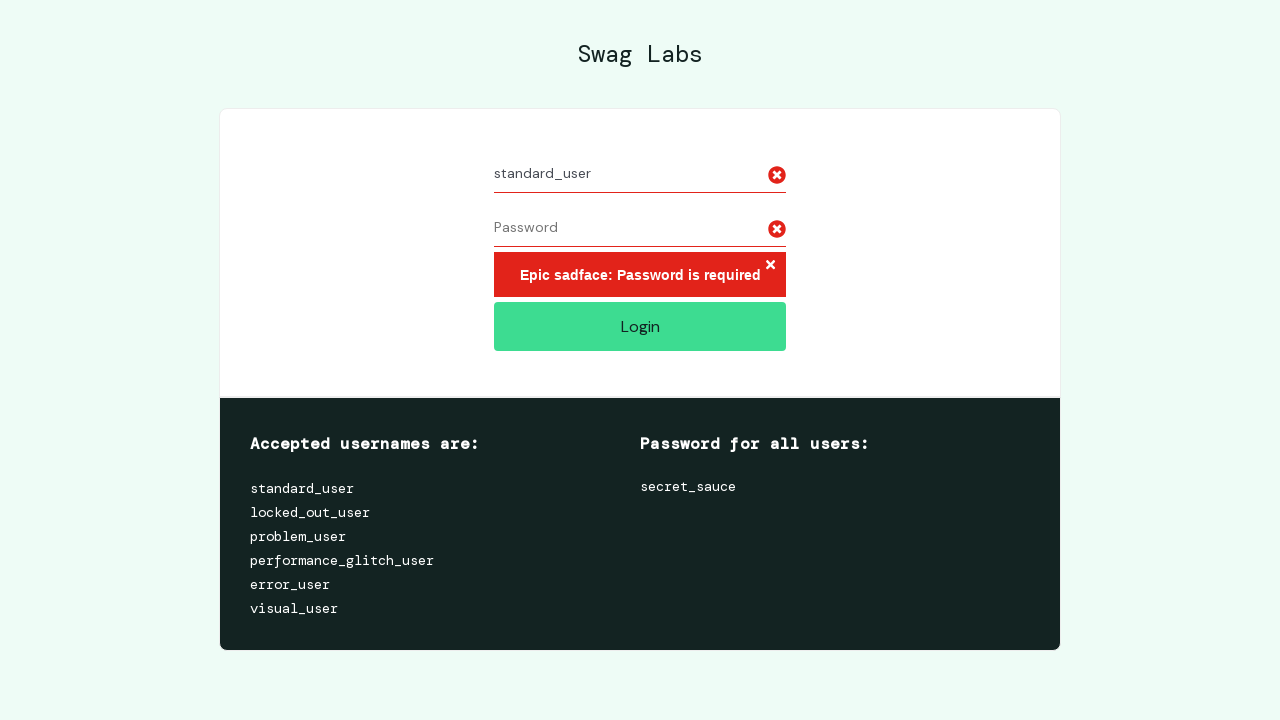

Verified error message text is 'Epic sadface: Password is required'
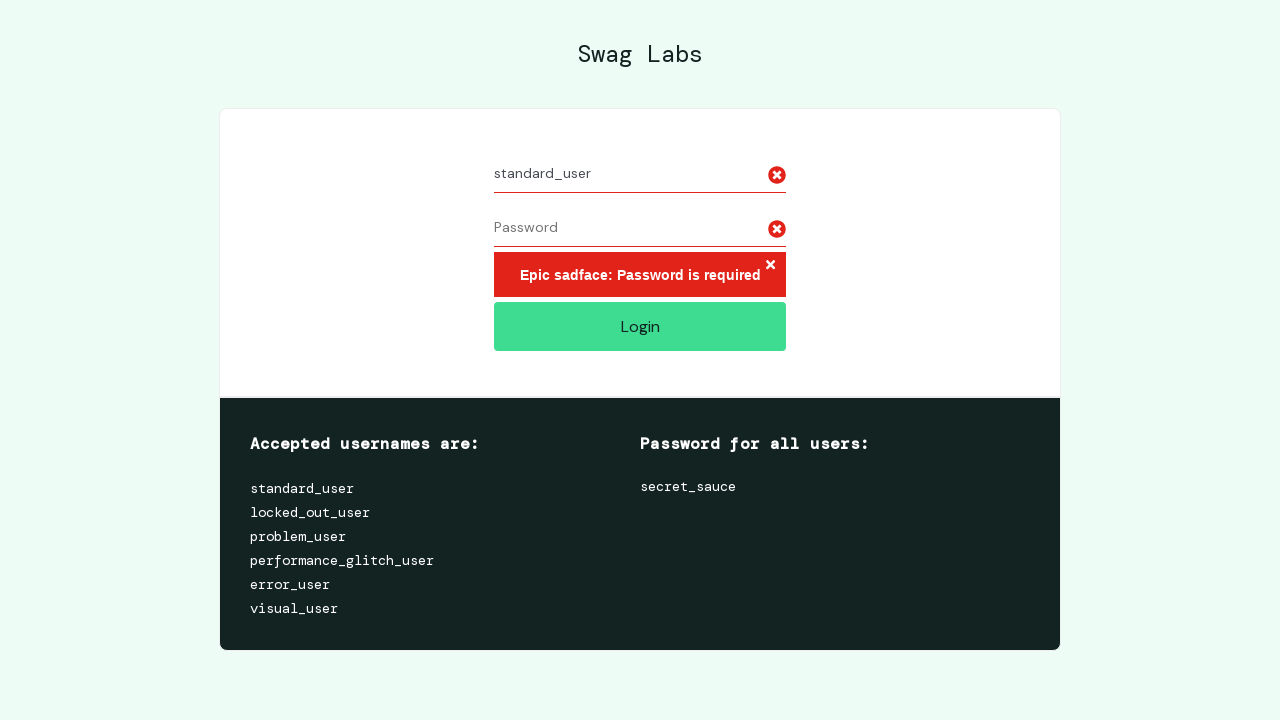

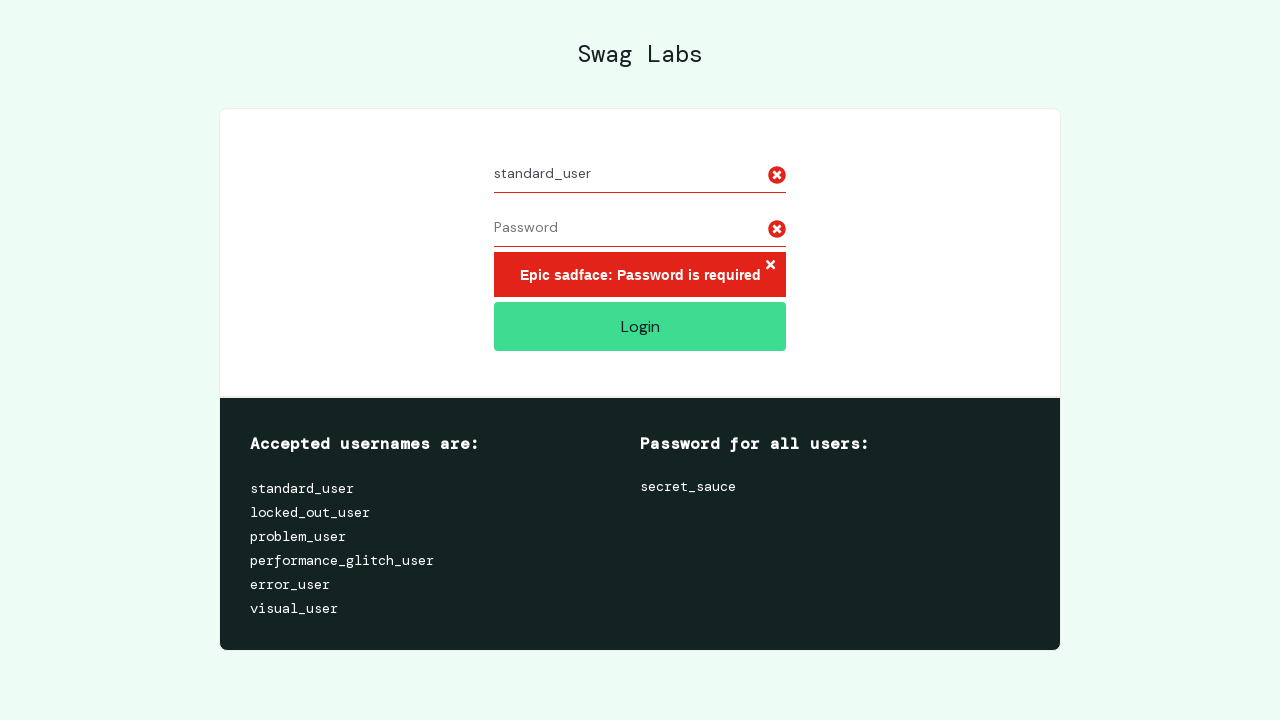